Tests JavaScript alert handling by clicking a "Show Me Alert" button, reading the alert text, and accepting the alert dialog.

Starting URL: https://only-testing-blog.blogspot.com/2014/01/textbox.html

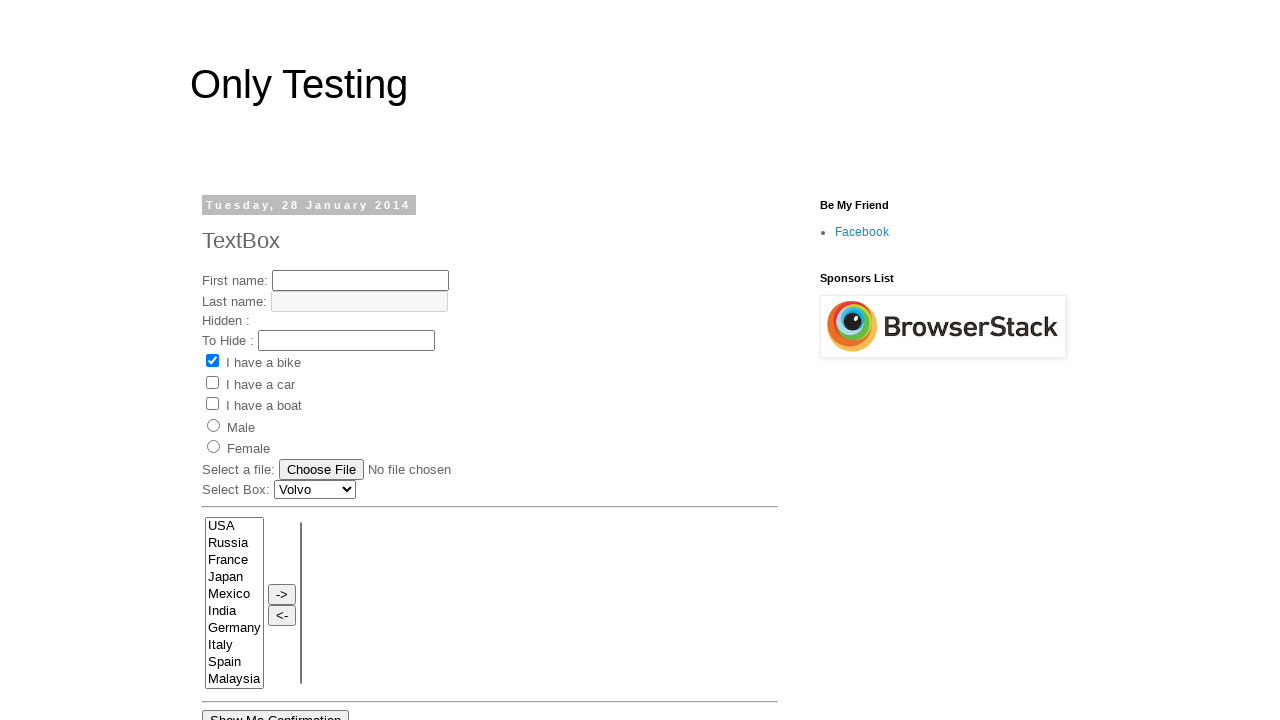

Clicked 'Show Me Alert' button at (252, 360) on input[value='Show Me Alert']
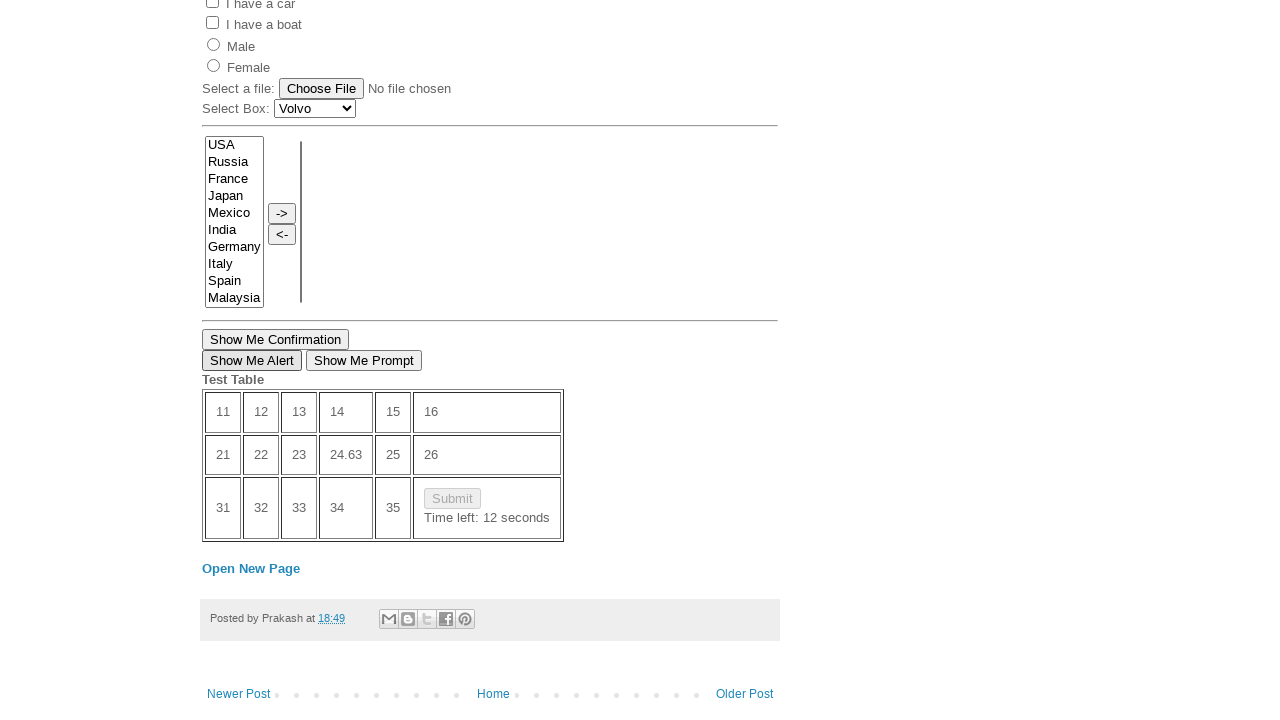

Set up dialog handler to accept alerts
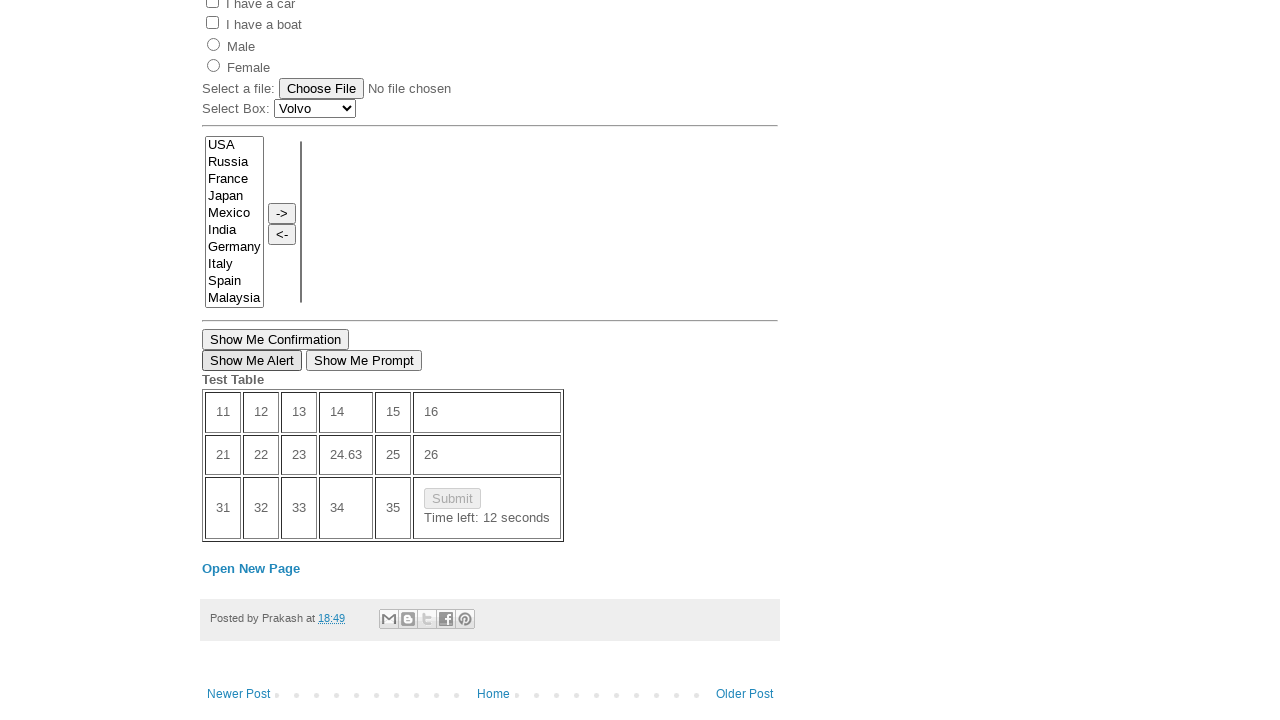

Clicked 'Show Me Alert' button to trigger alert dialog at (252, 360) on input[value='Show Me Alert']
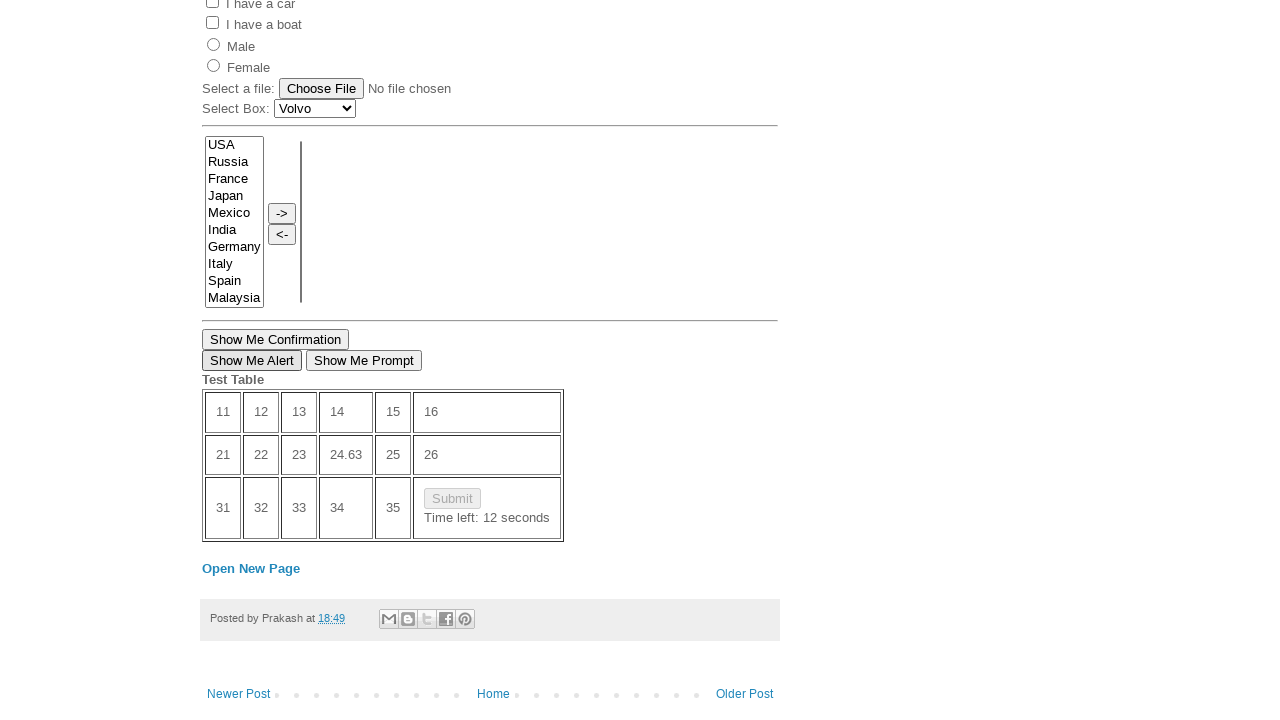

Waited for alert dialog interaction to complete
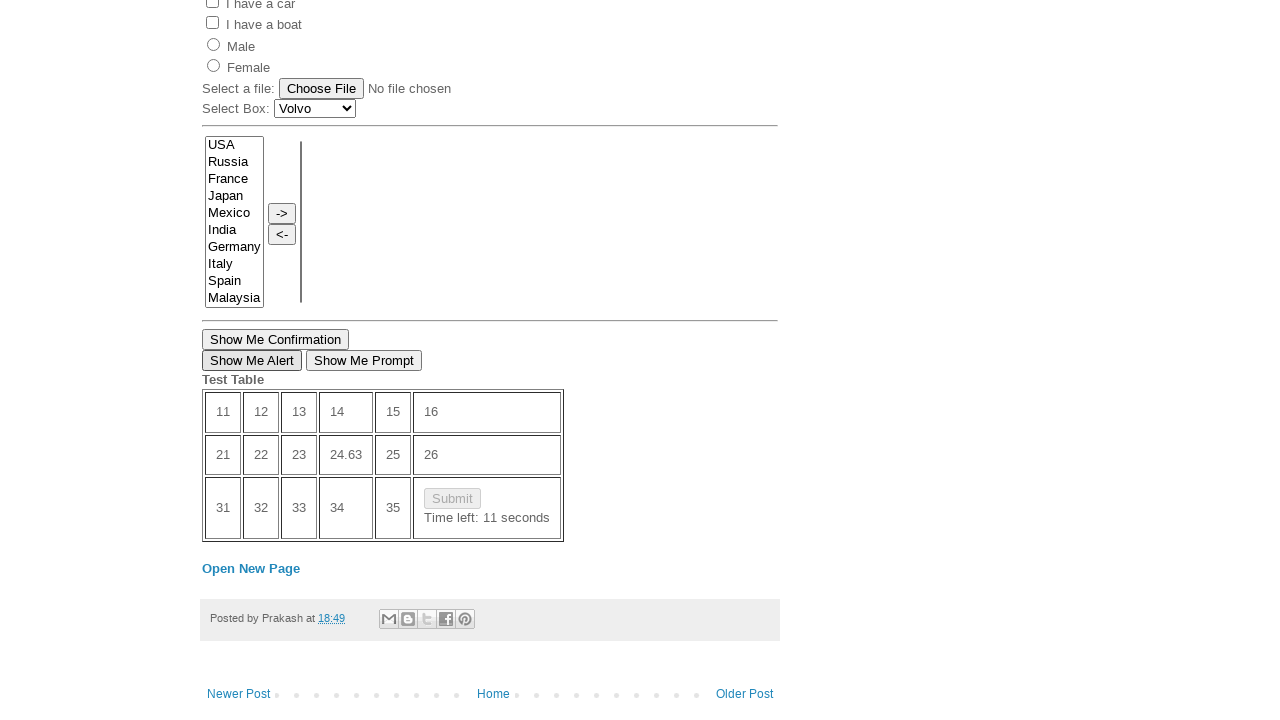

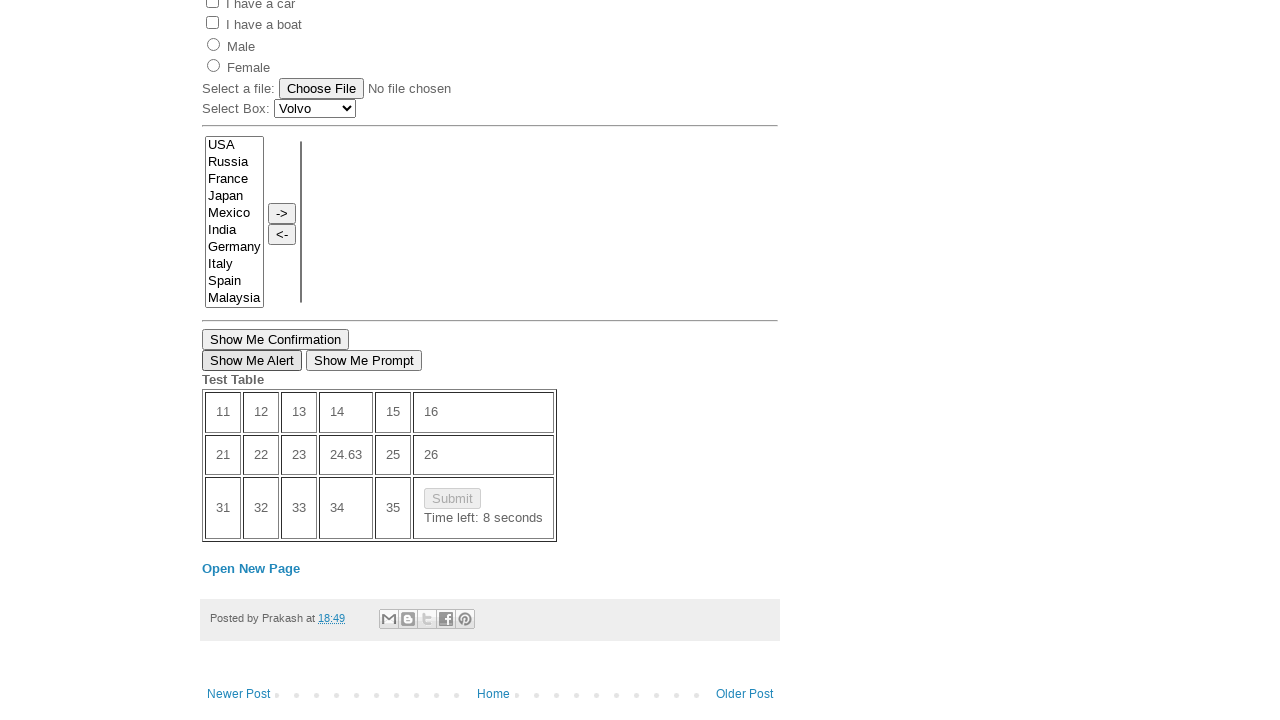